Tests static dropdown for country selection by selecting Uruguay

Starting URL: https://letcode.in/dropdowns

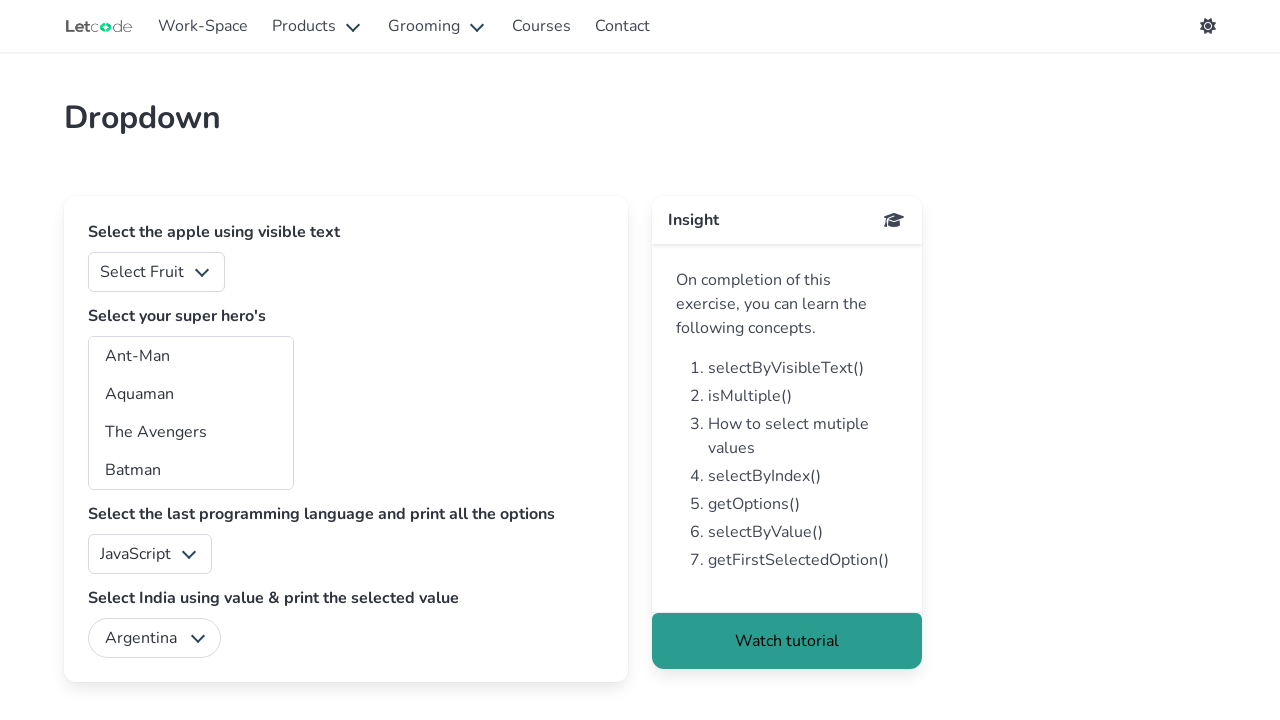

Selected 'Uruguay' from country dropdown on #country
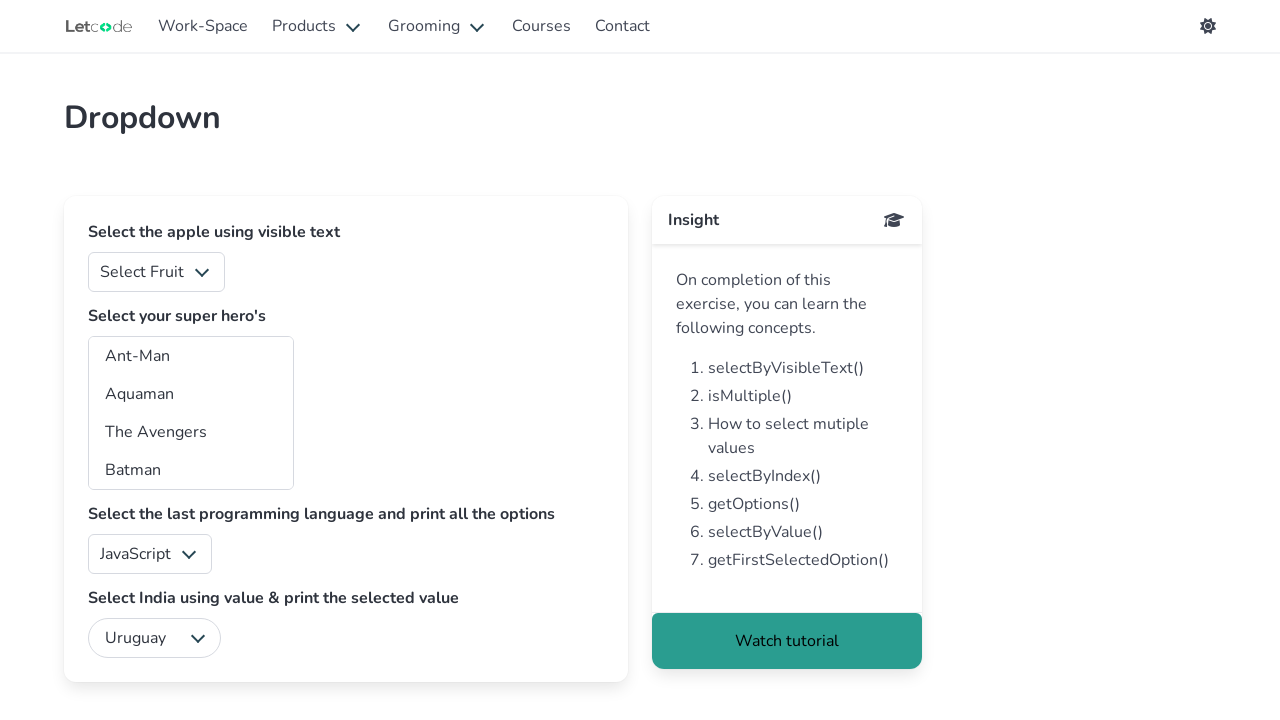

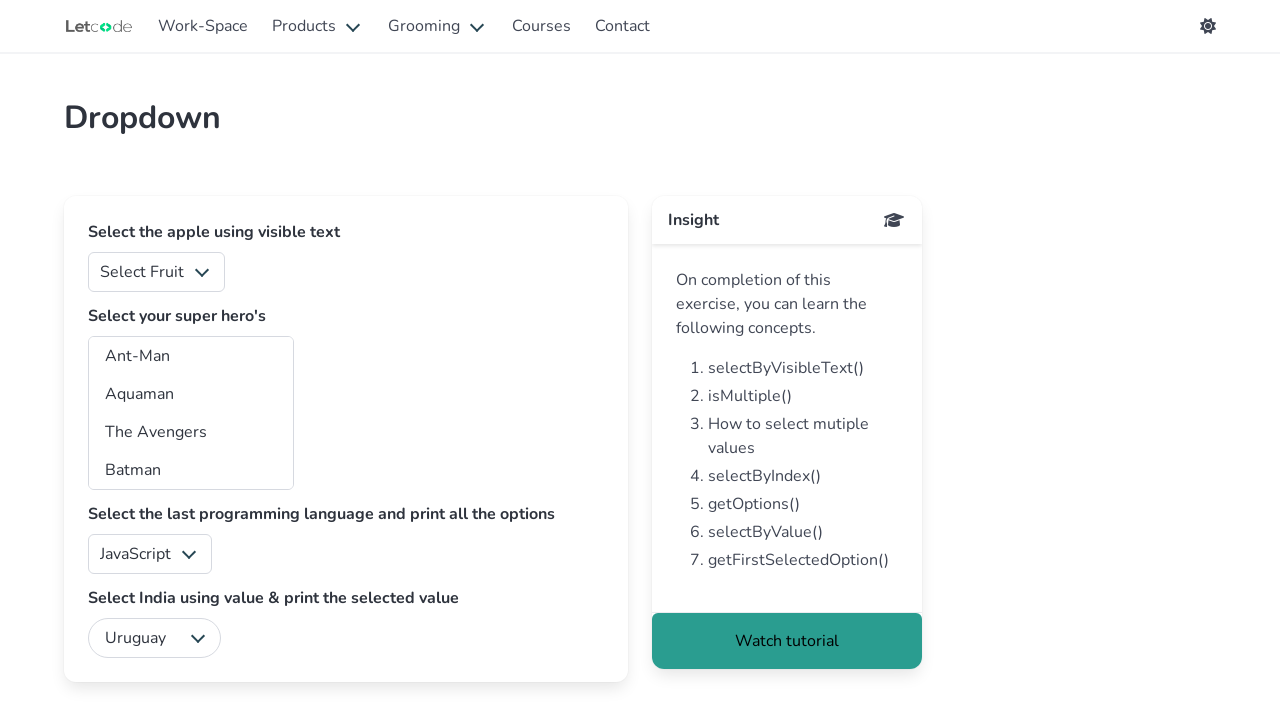